Navigates to an automation practice page and switches to an iframe containing course information

Starting URL: https://www.rahulshettyacademy.com/AutomationPractice/

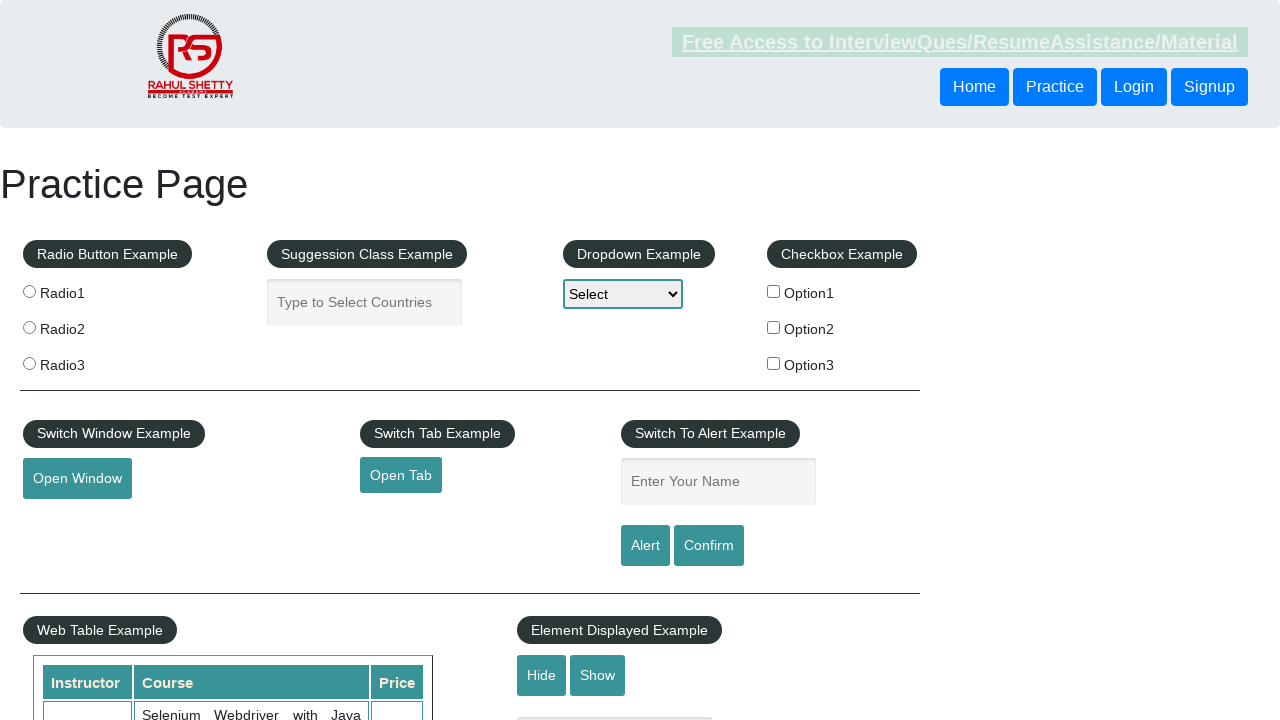

Located the courses iframe
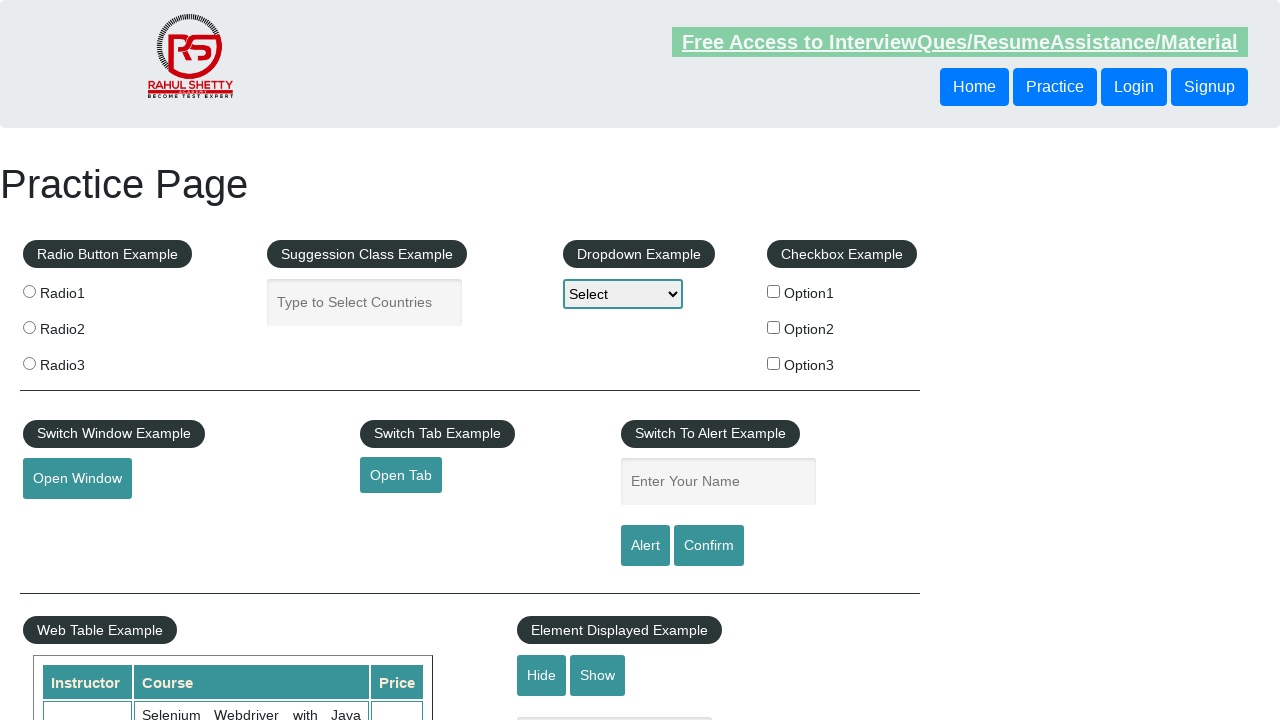

Waited for body element in iframe to load
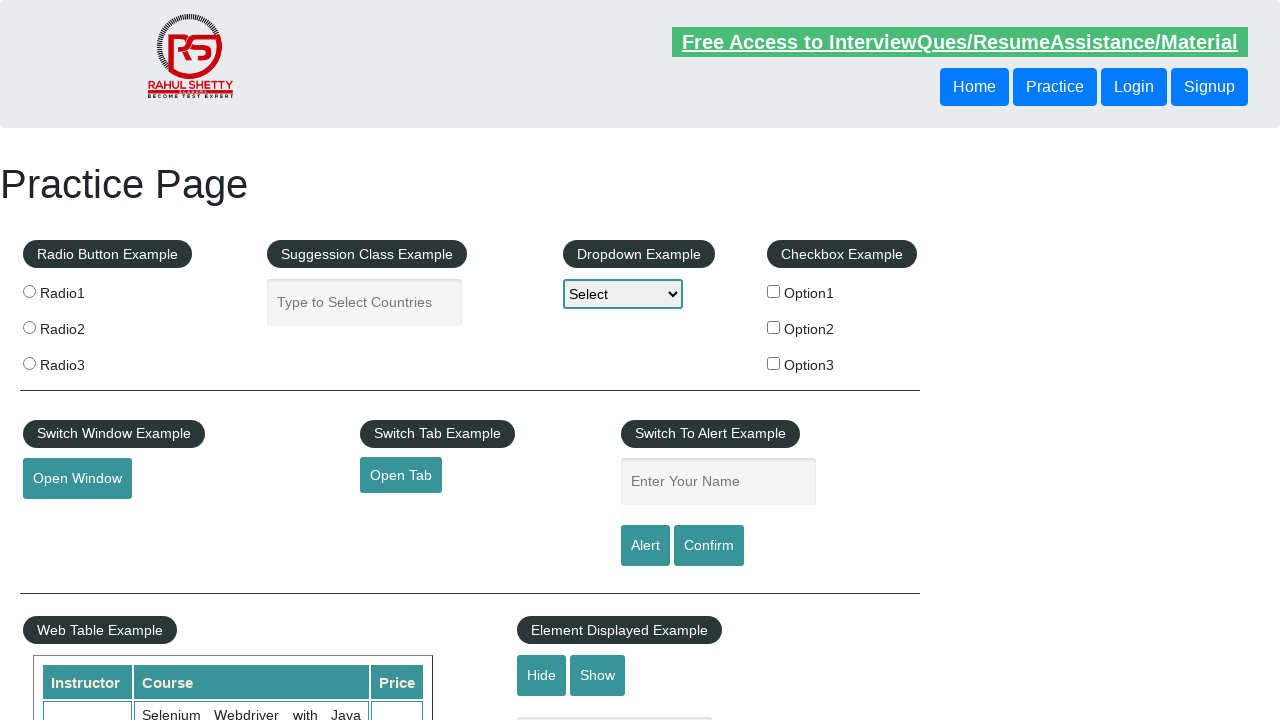

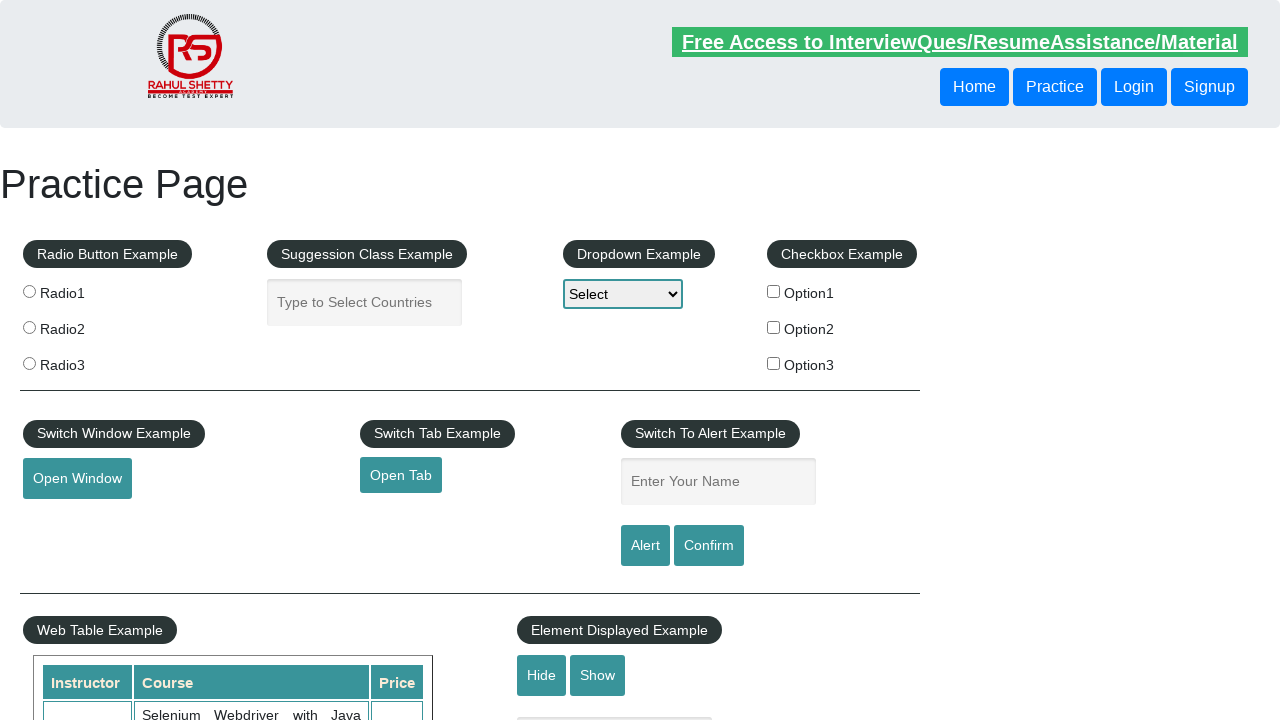